Navigates to Meesho e-commerce website and verifies the page loads

Starting URL: https://www.meesho.com/

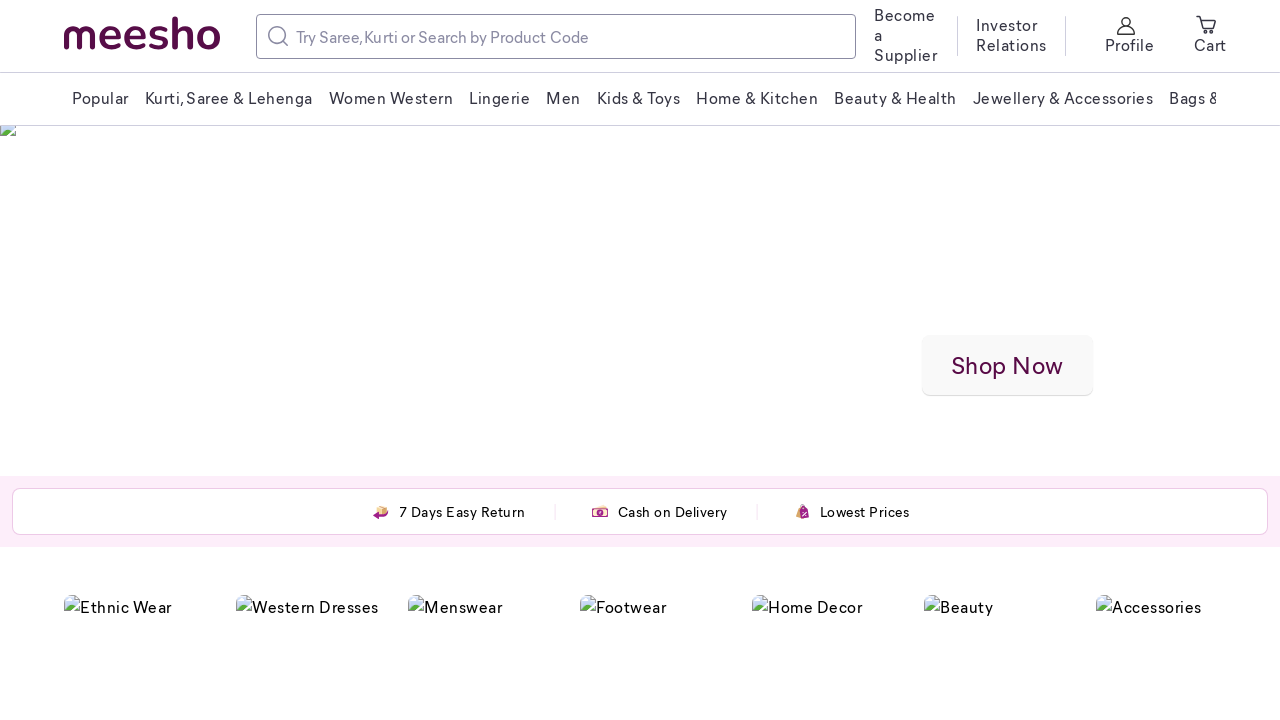

Navigated to Meesho e-commerce website
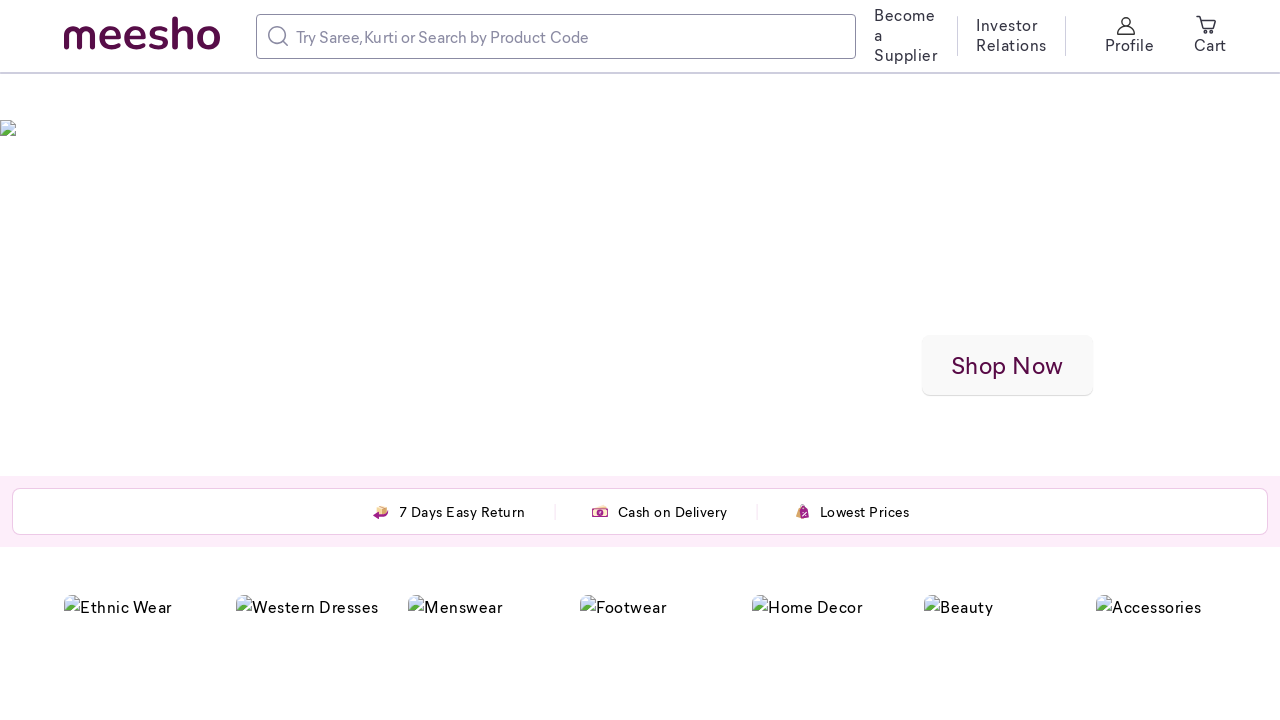

Page fully loaded - networkidle state reached
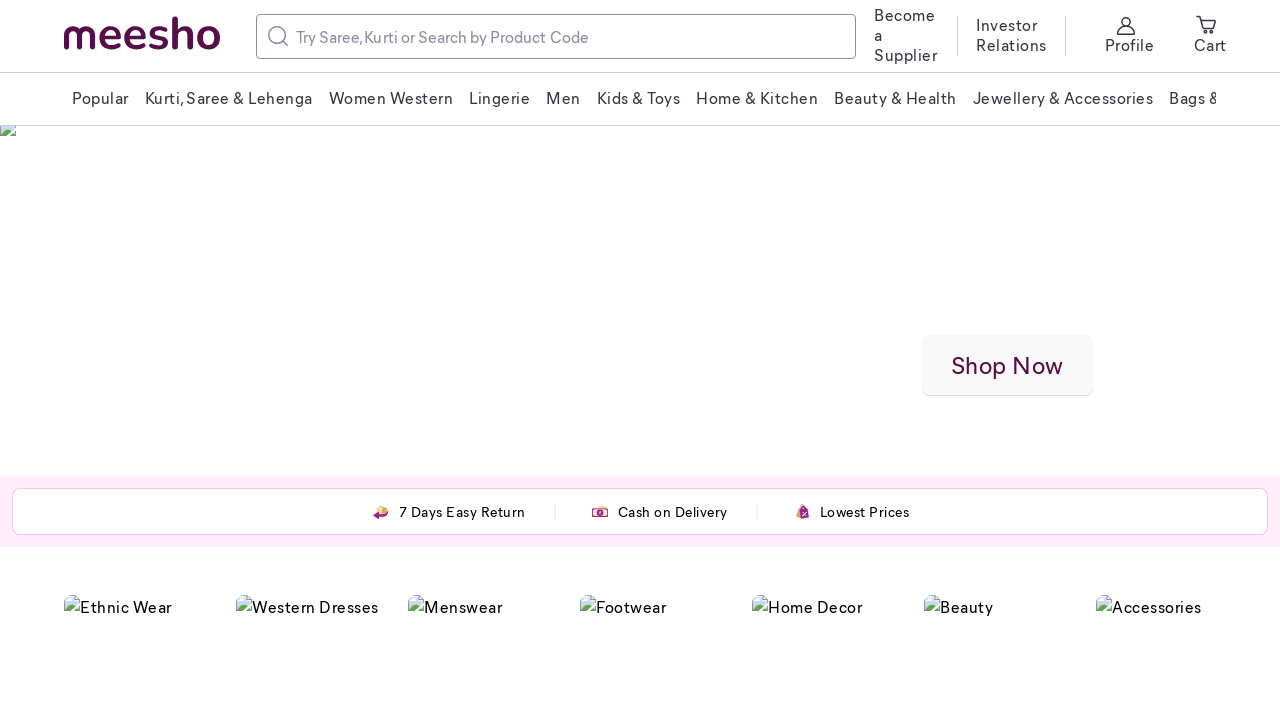

Verified page URL is correct
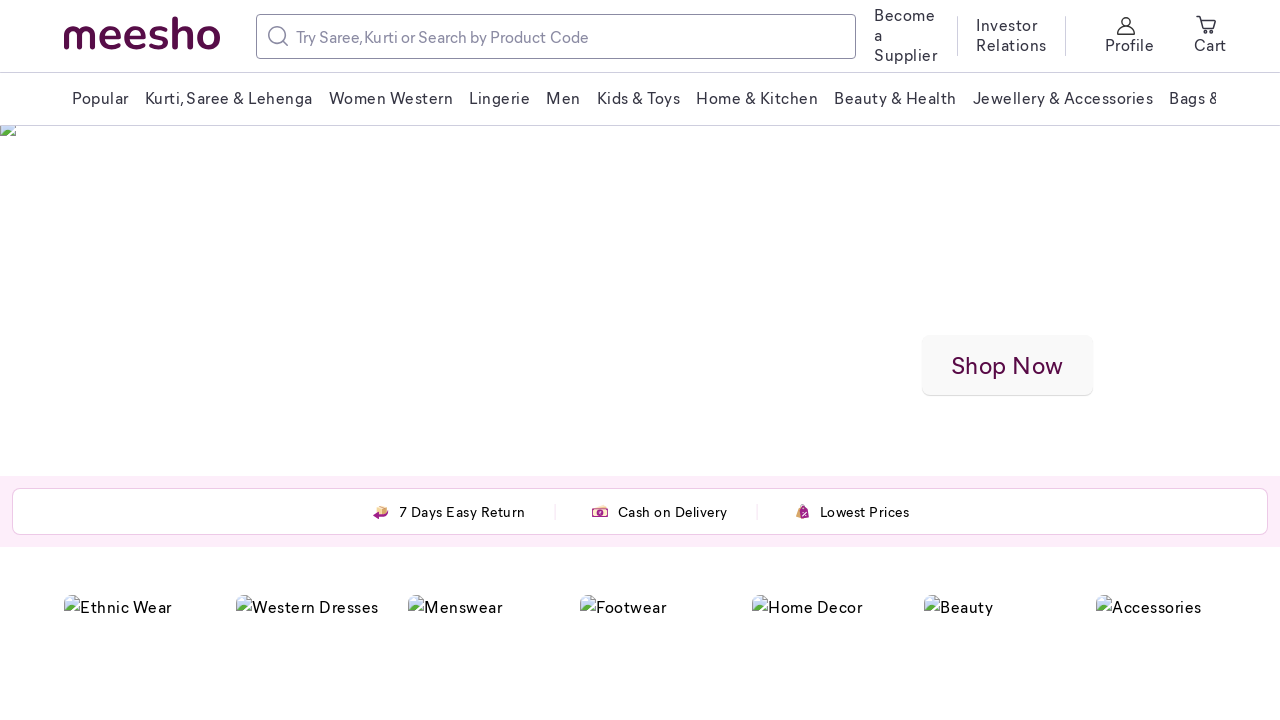

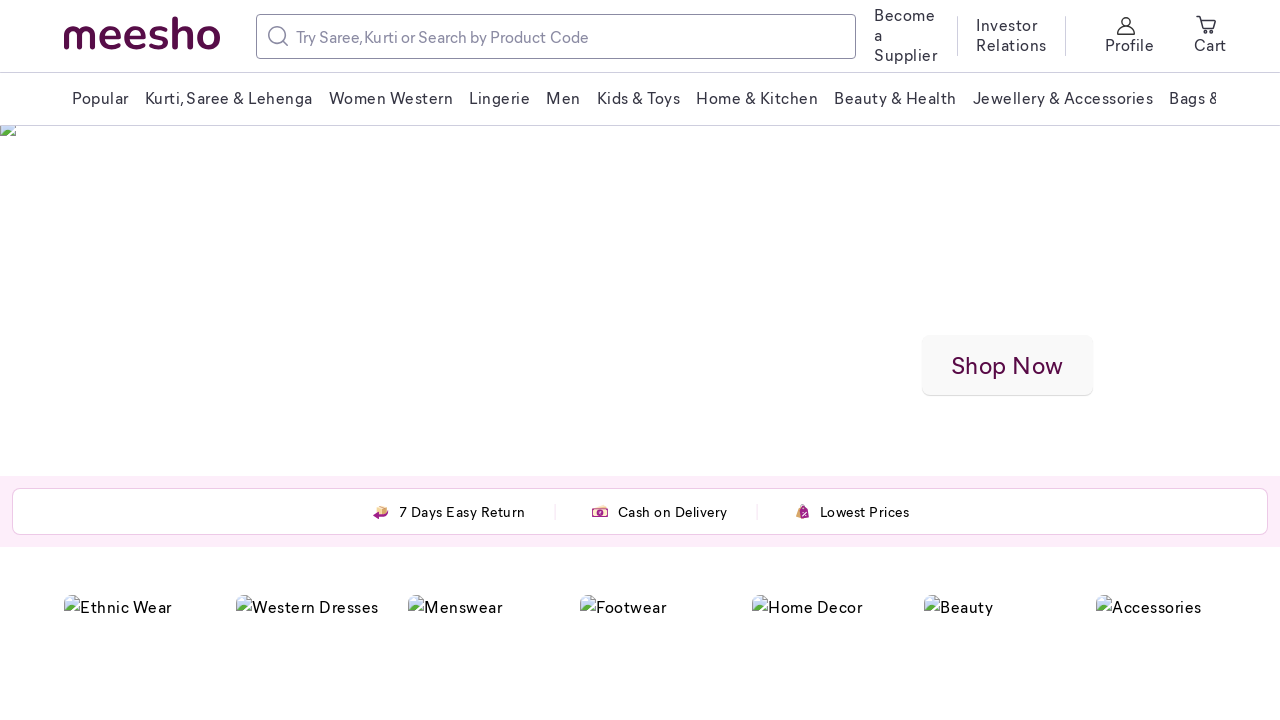